Tests the registration form validation by attempting to register with an empty username and verifying the appropriate error message is displayed in an alert.

Starting URL: https://www.demoblaze.com/index.html

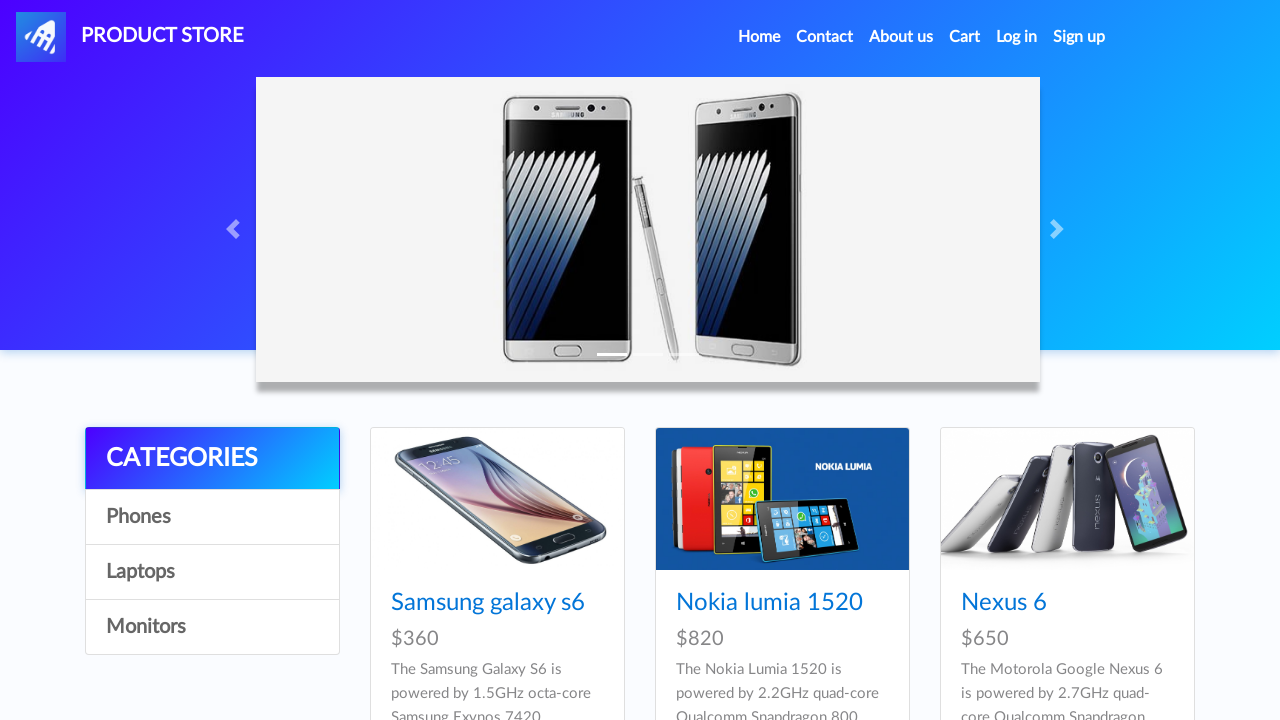

Clicked Sign up link to open registration modal at (1079, 37) on #signin2
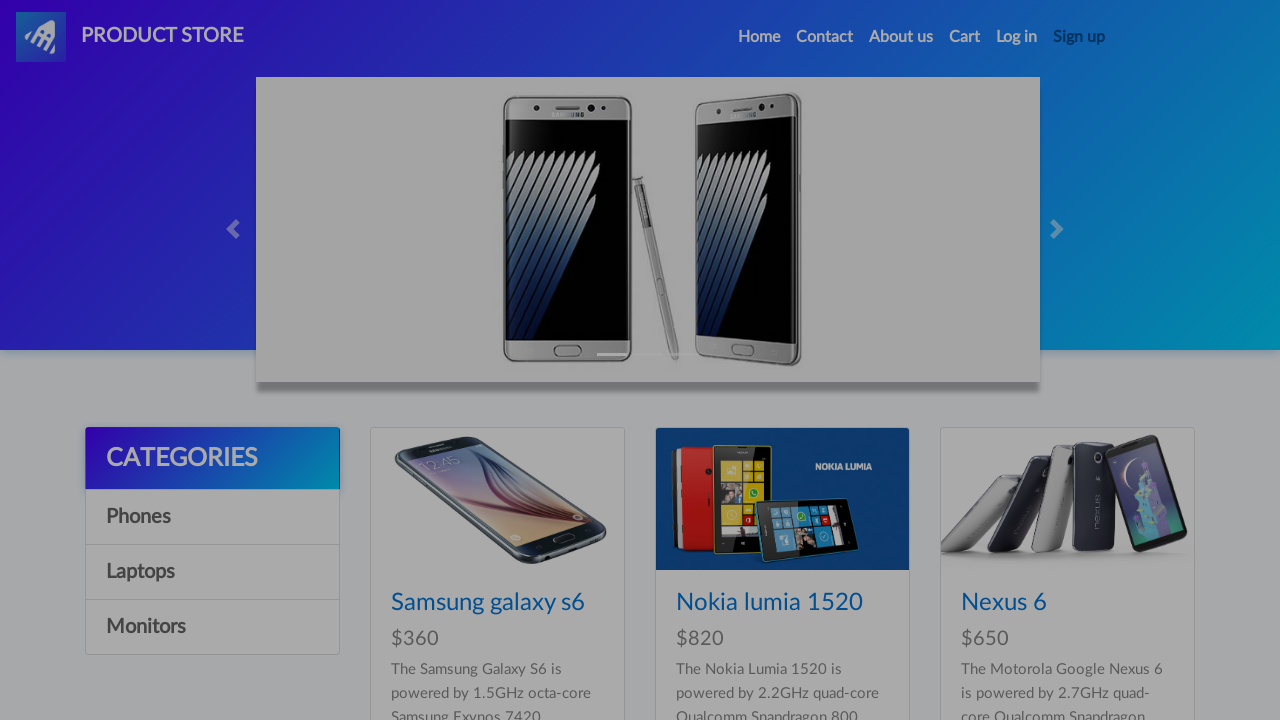

Registration modal appeared with username field visible
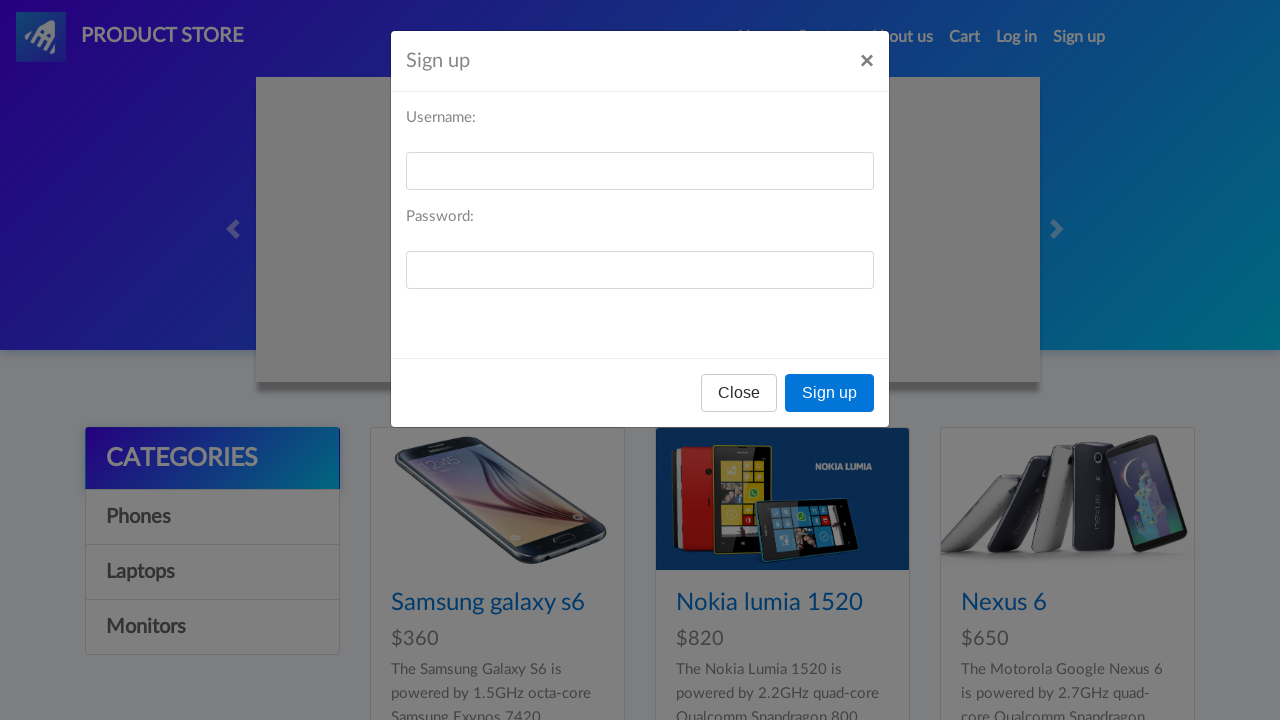

Left username field empty on #sign-username
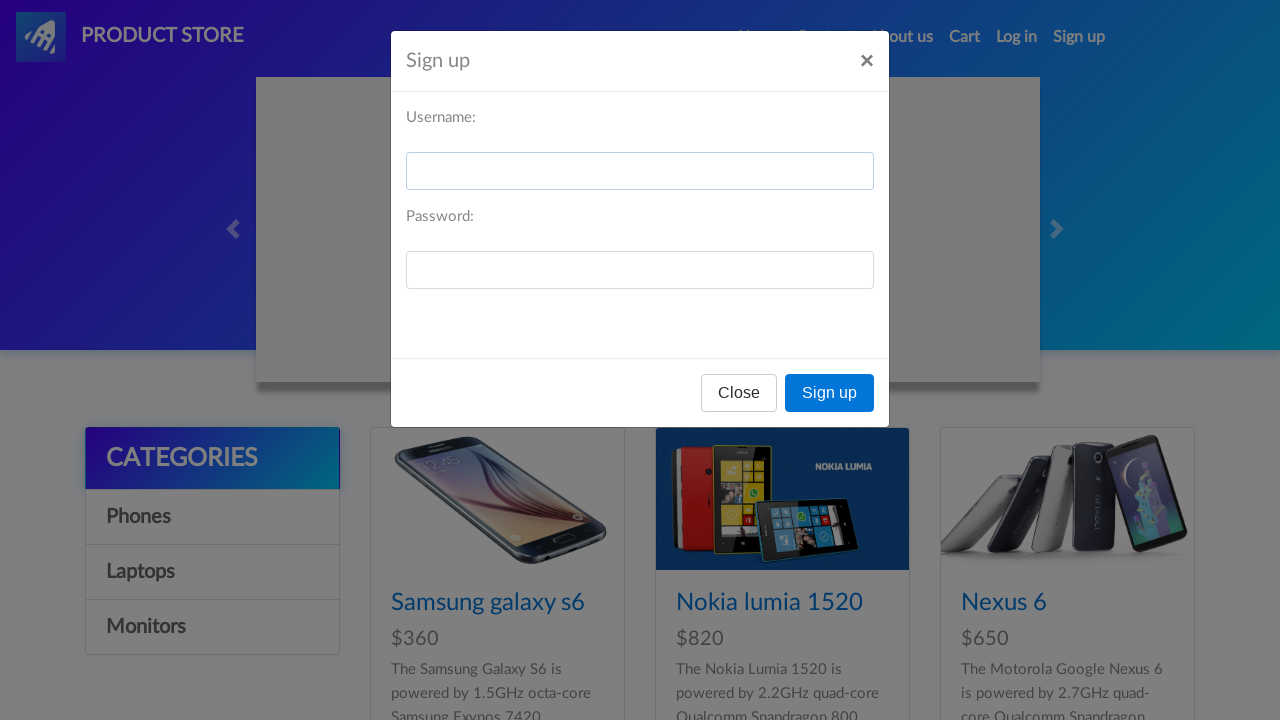

Filled password field with test password on #sign-password
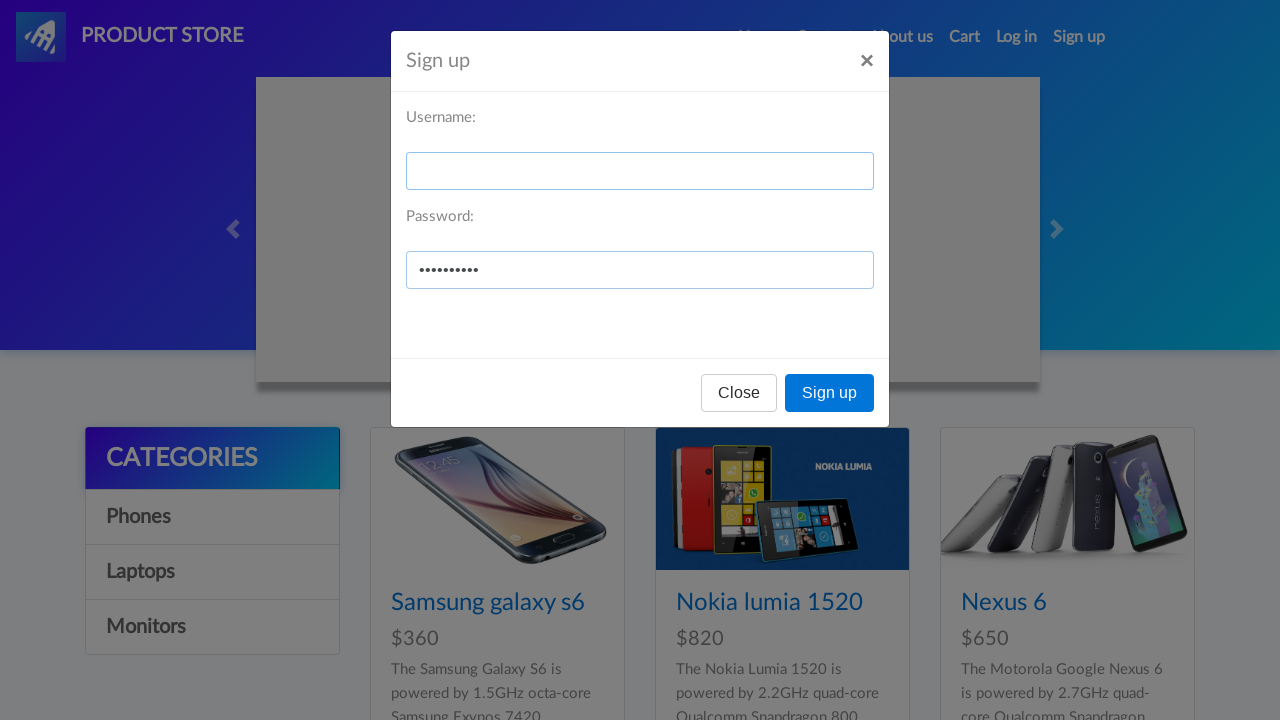

Set up dialog handler to capture alert messages
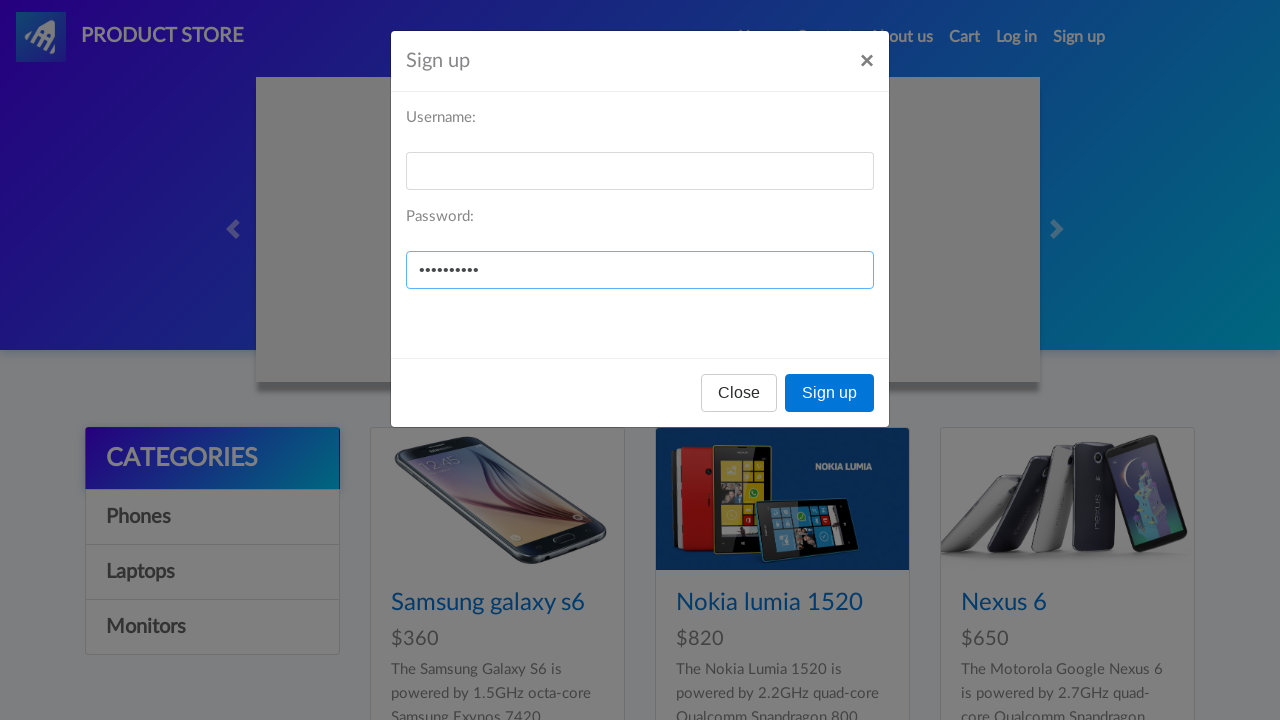

Clicked Sign up button with empty username at (830, 393) on xpath=//*[@id='signInModal']//button[text()='Sign up']
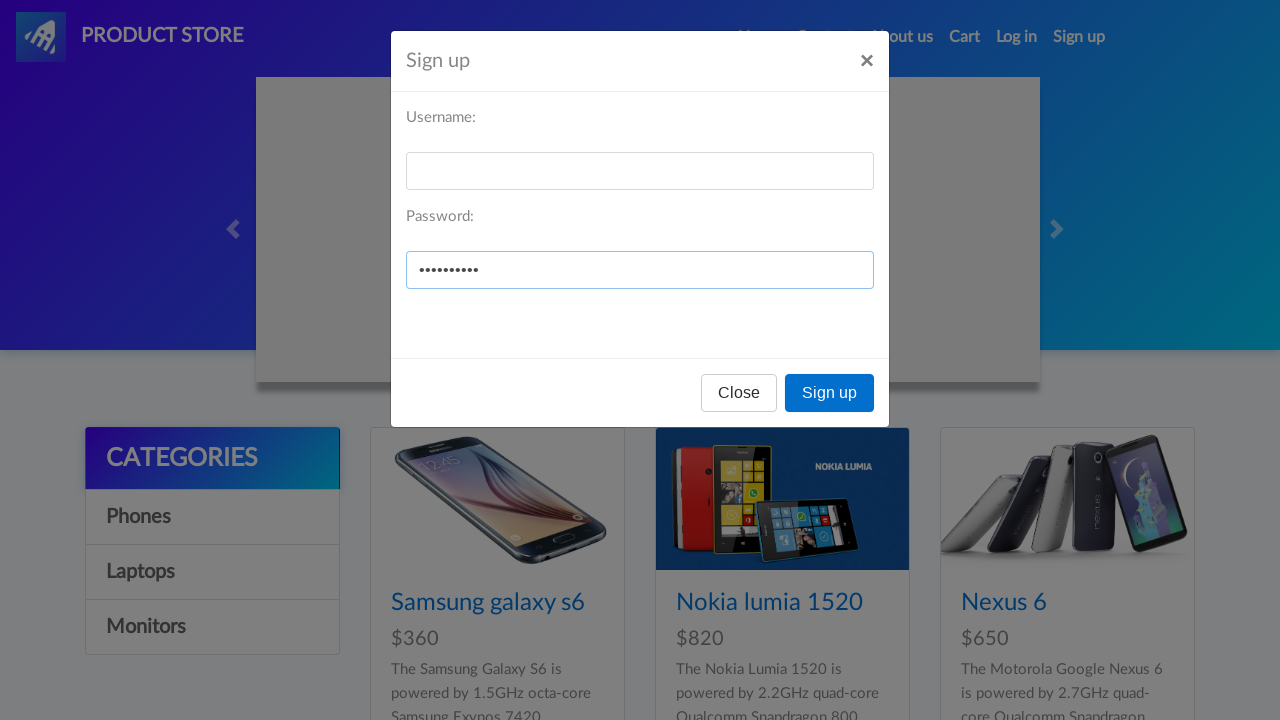

Waited for alert dialog to appear and be handled
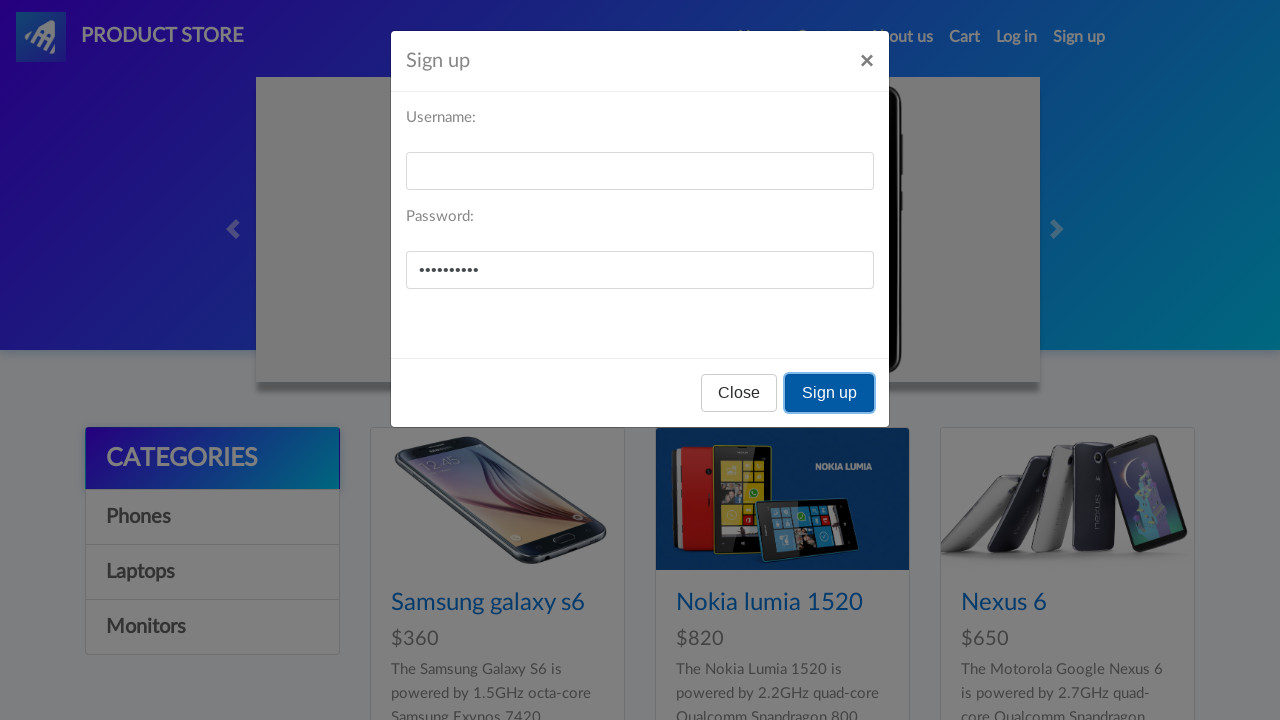

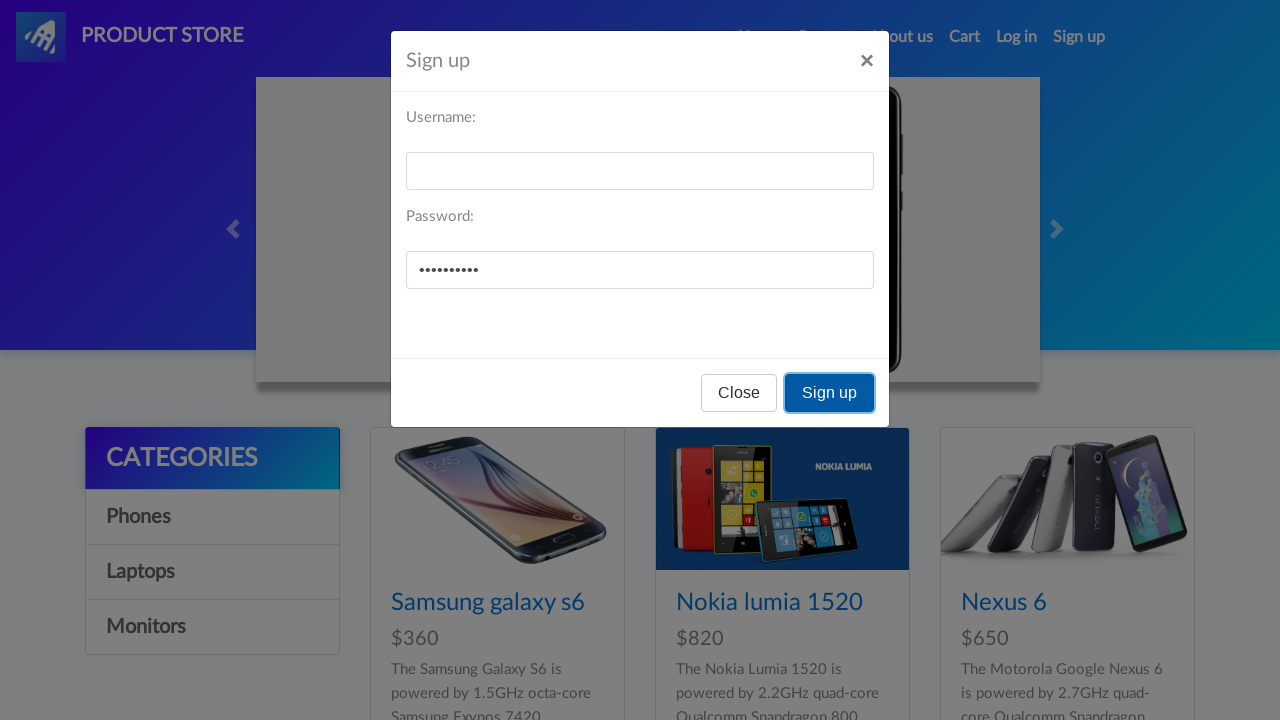